Tests the signup functionality by creating a new account with username and password

Starting URL: https://www.demoblaze.com/

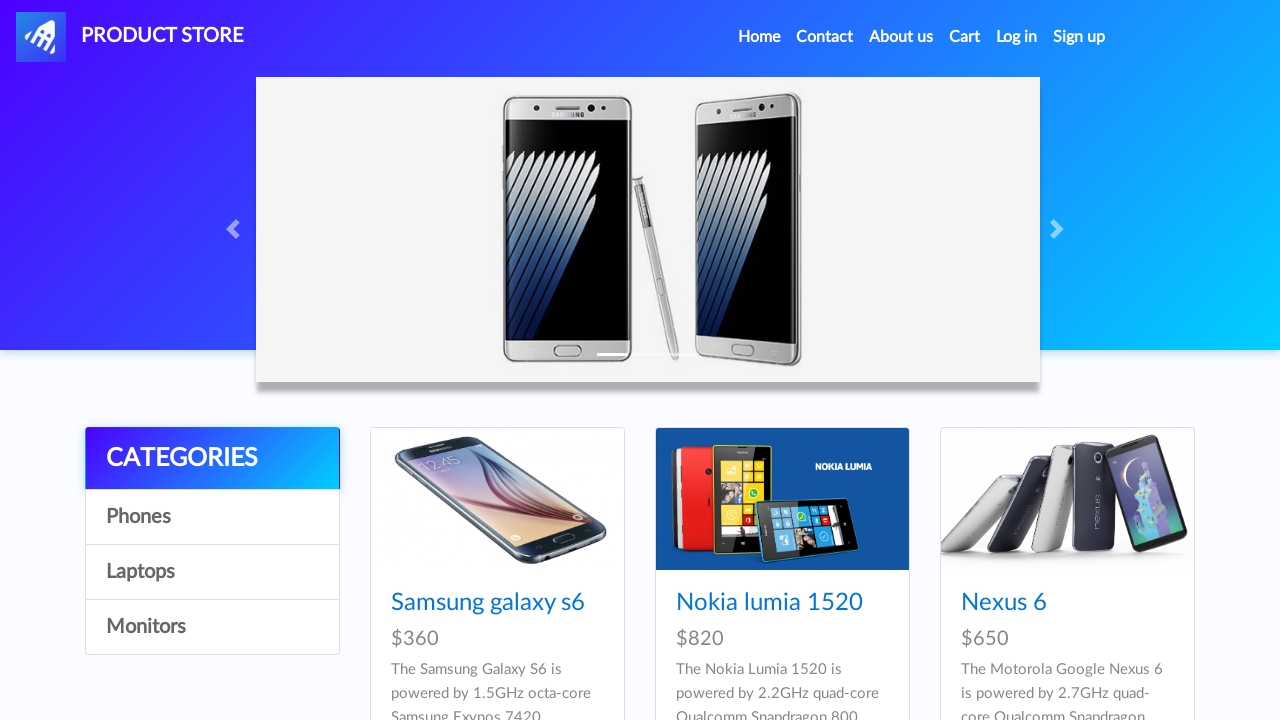

Clicked signup button to open signup modal at (1079, 37) on #signin2
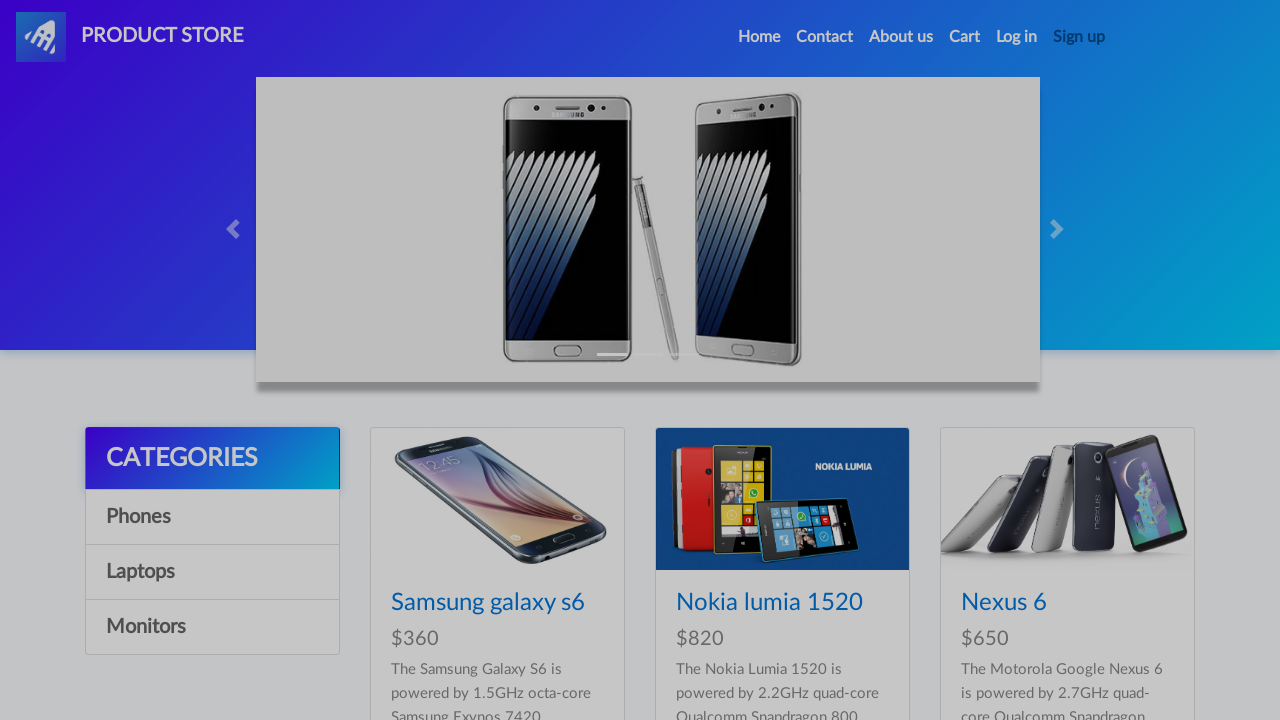

Waited for signup modal to appear
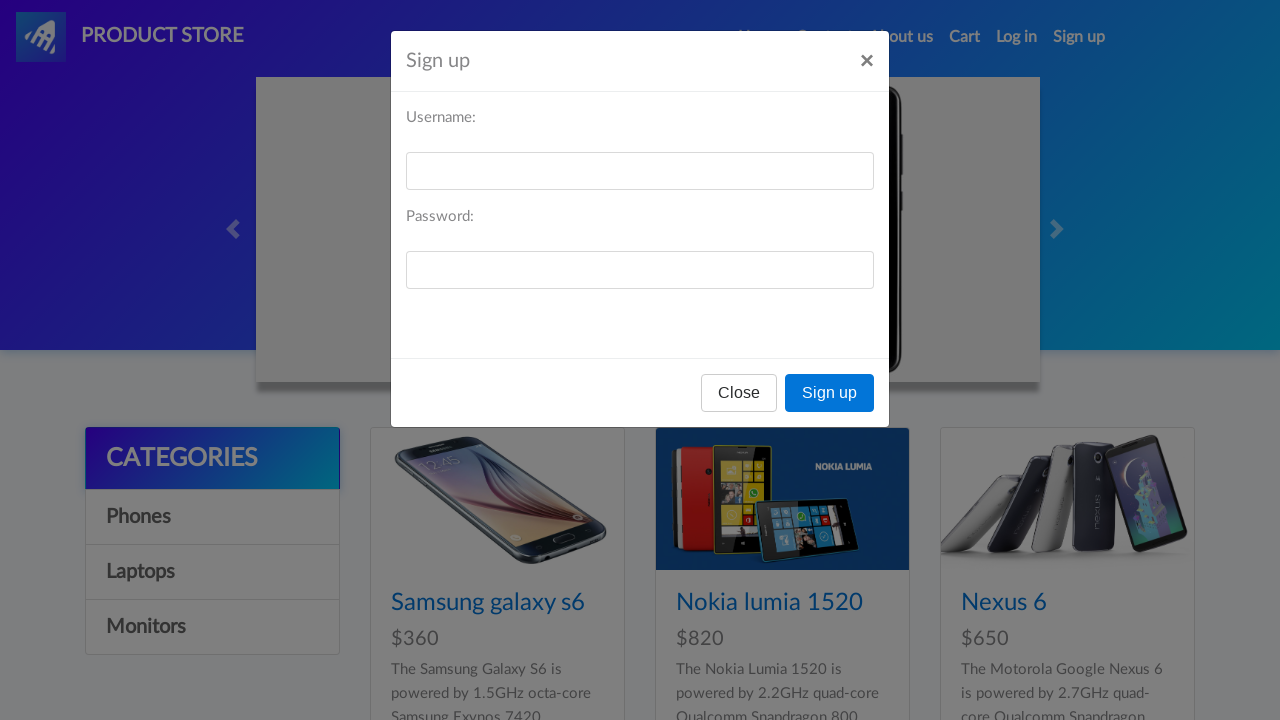

Entered username 'testuser947283' in signup form on #sign-username
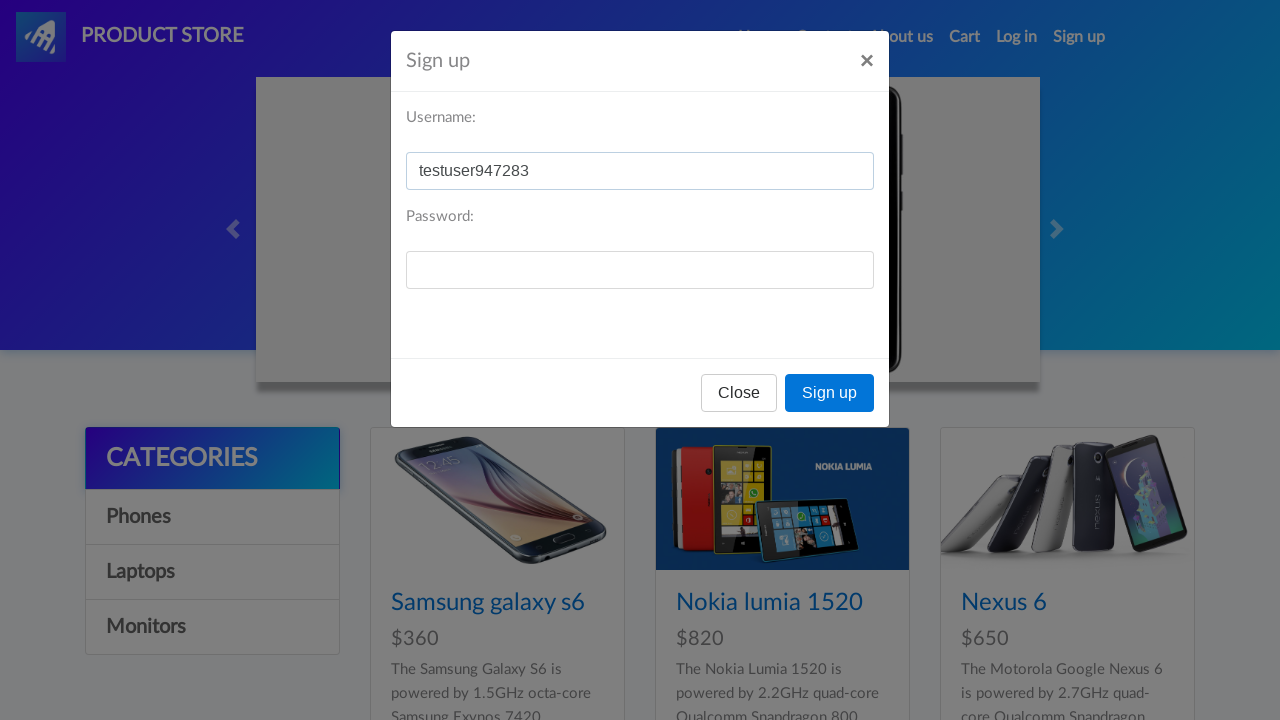

Entered password 'Test1234!' in signup form on #sign-password
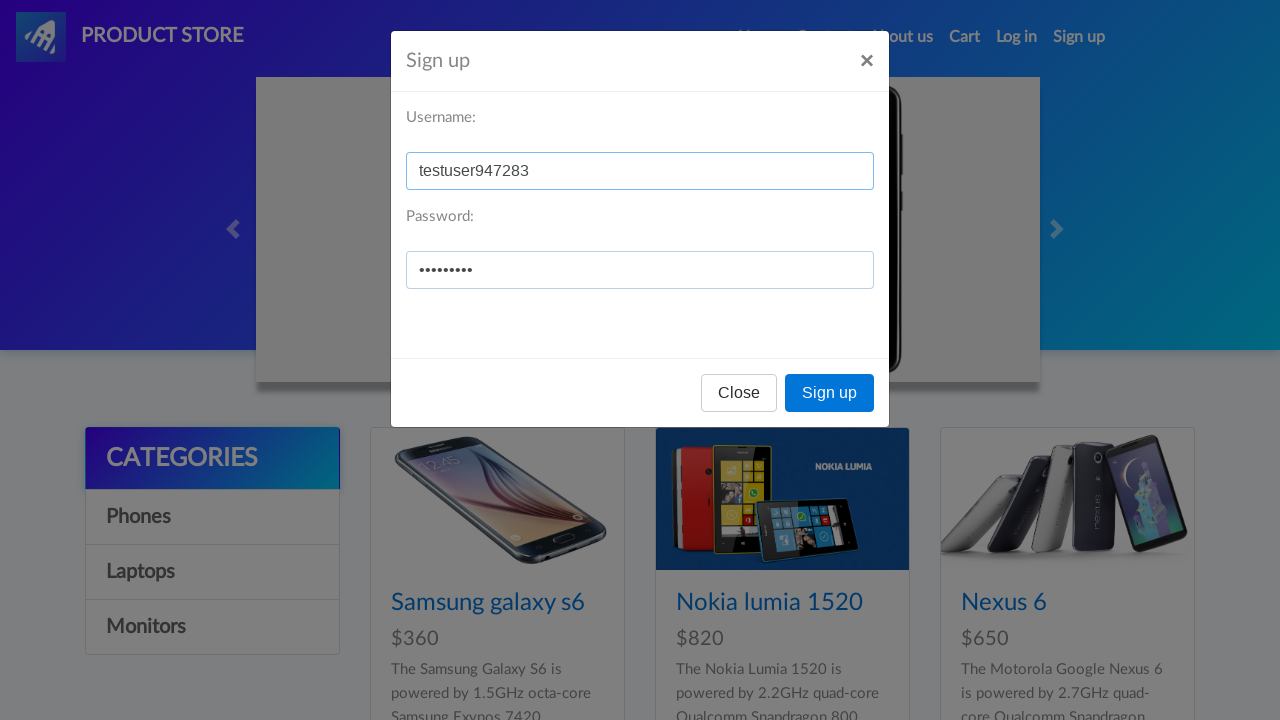

Clicked signup confirmation button in modal at (830, 393) on xpath=//*[@id="signInModal"]/div/div/div[3]/button[2]
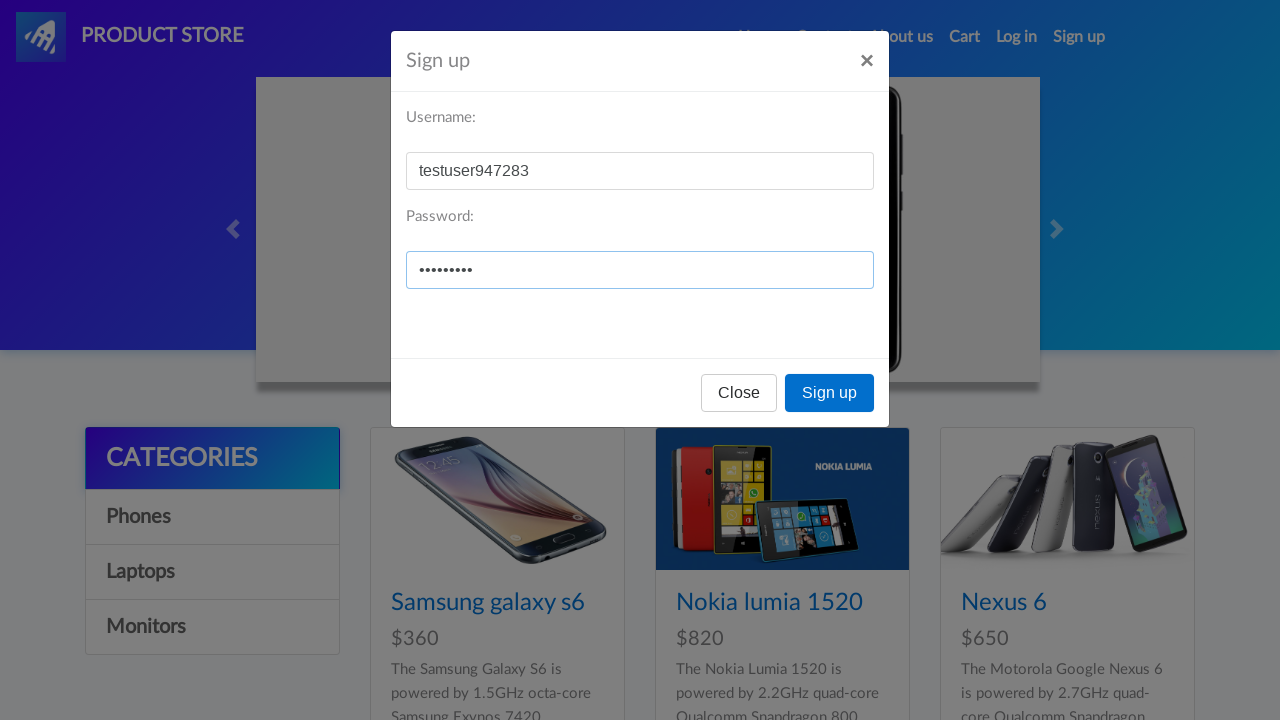

Waited for signup confirmation alert
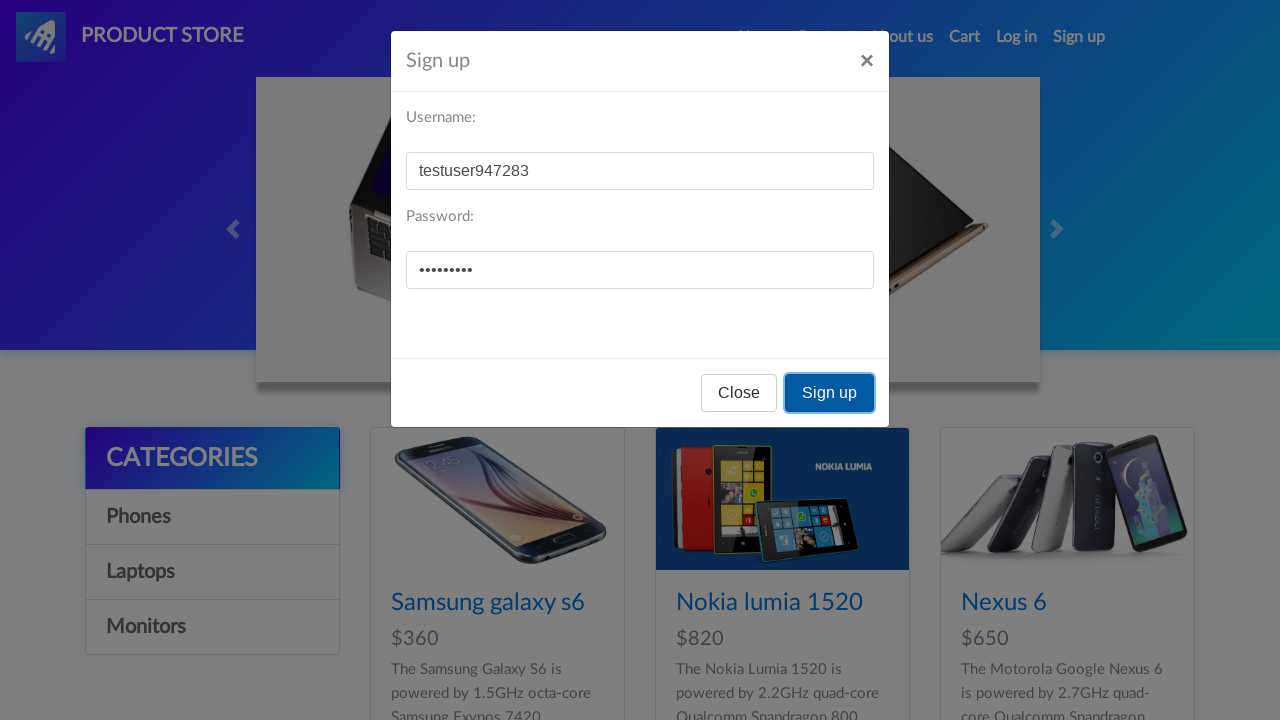

Accepted signup confirmation alert
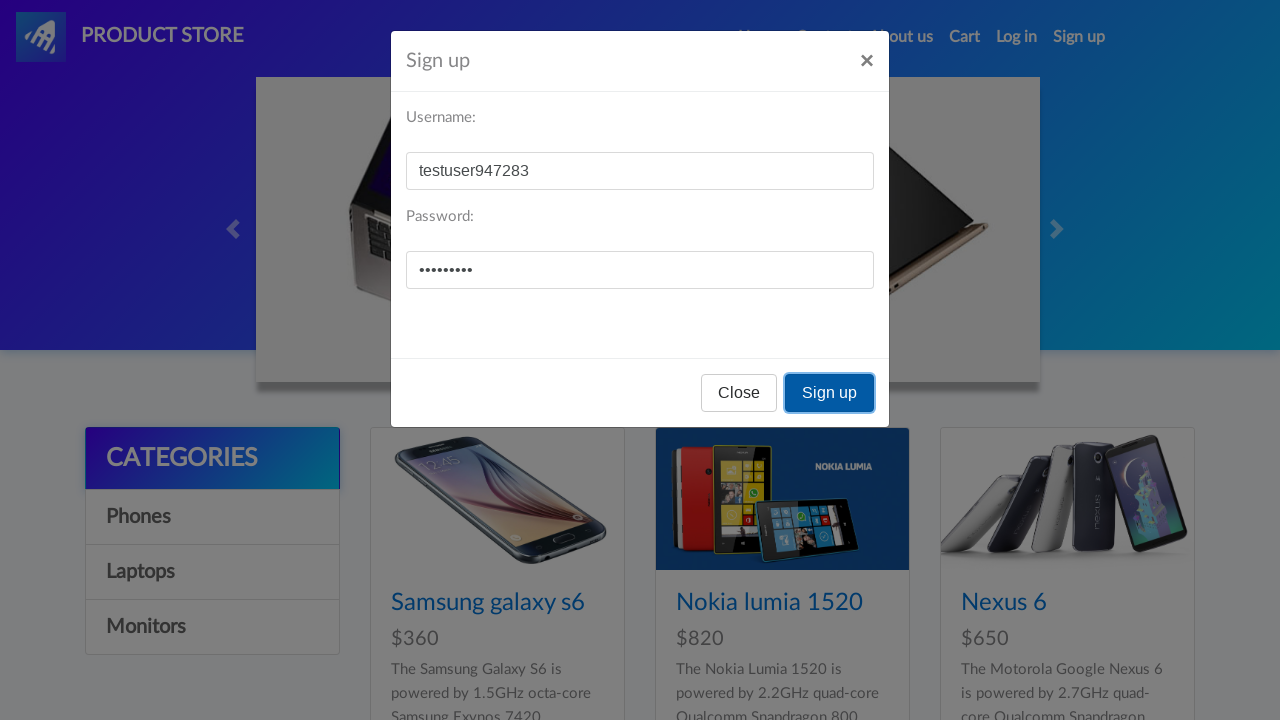

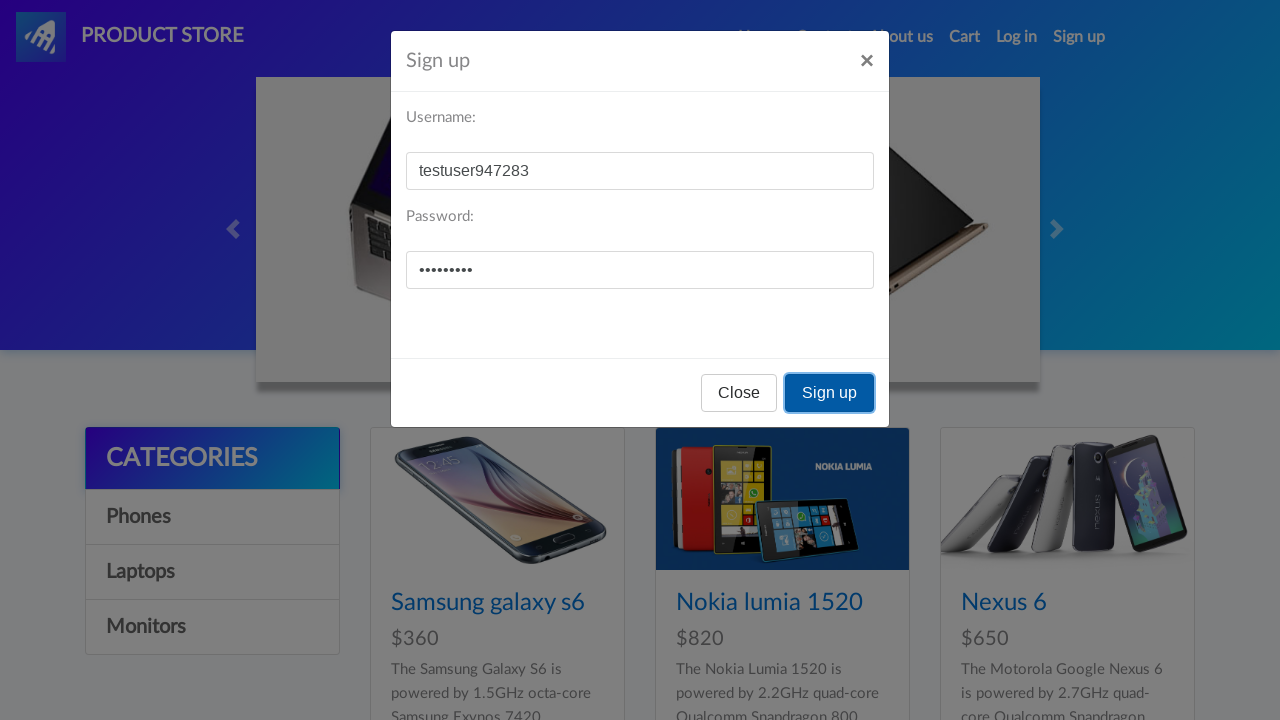